Tests clicking an alert button and handling the JavaScript alert dialog

Starting URL: http://antoniotrindade.com.br/treinoautomacao/elementsweb.html

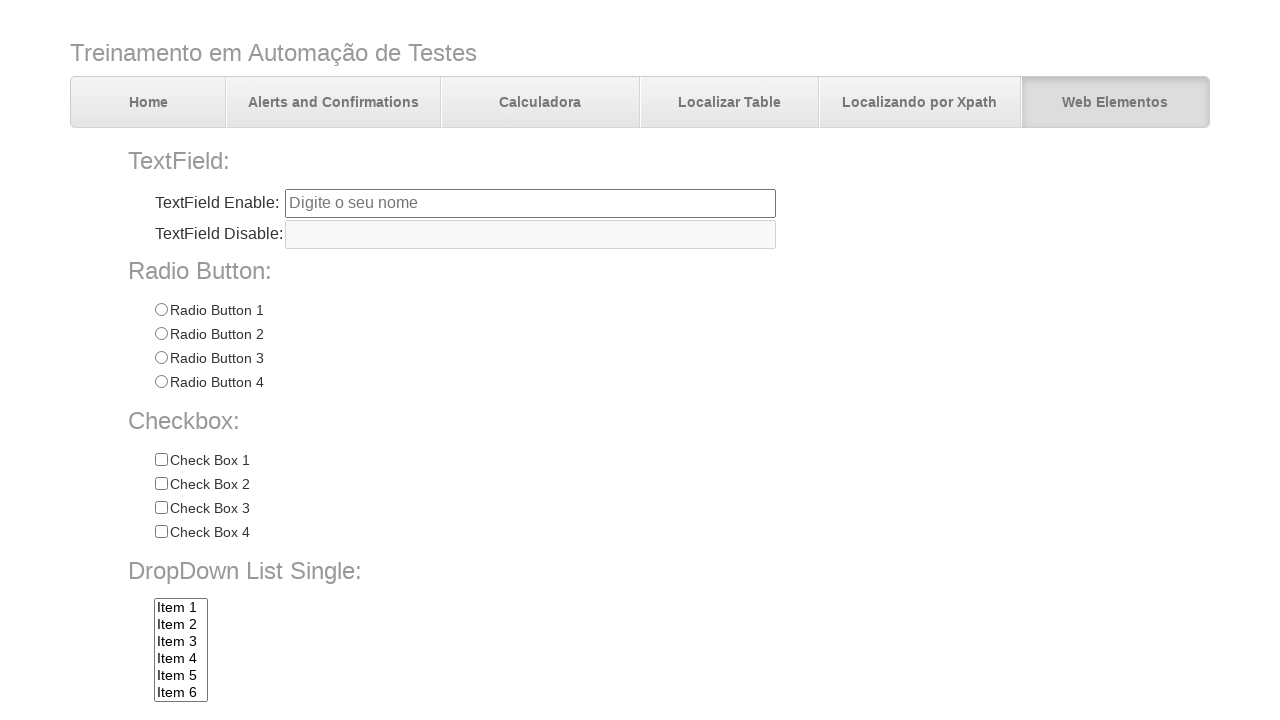

Set up dialog handler to accept alert with message 'Eu sou um alerta!'
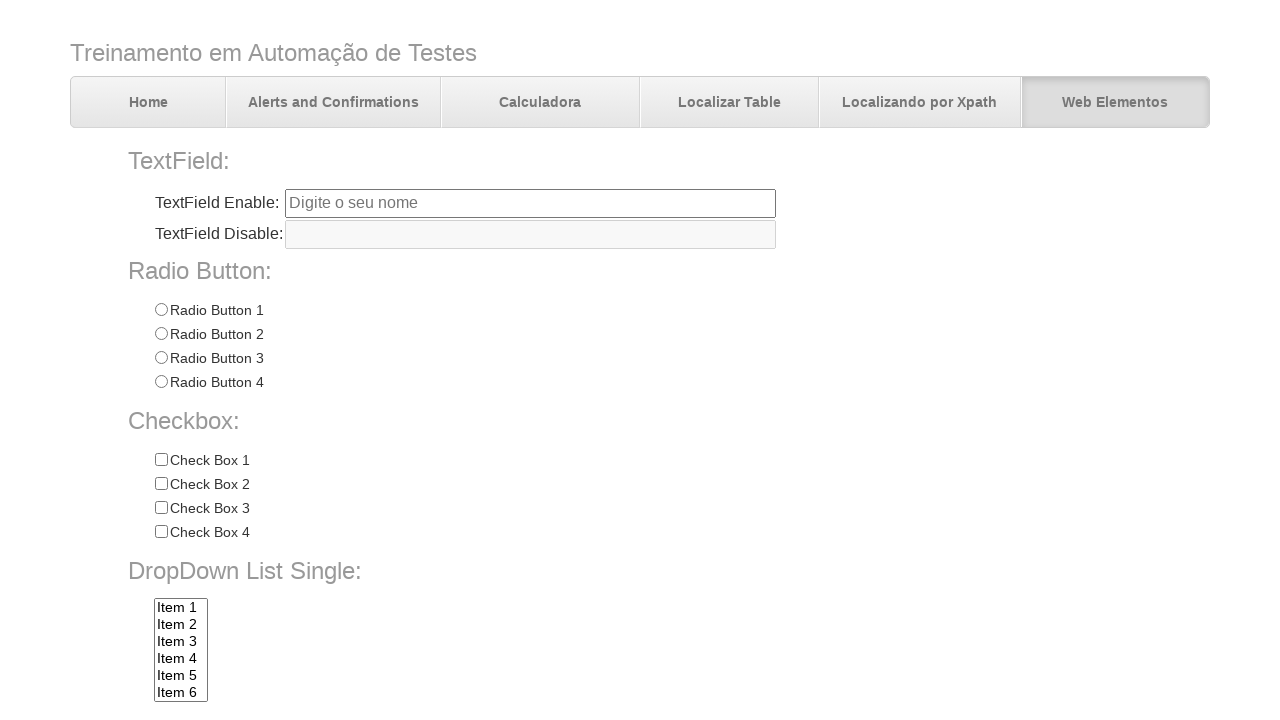

Clicked alert button to trigger JavaScript alert at (366, 644) on input[name='alertbtn']
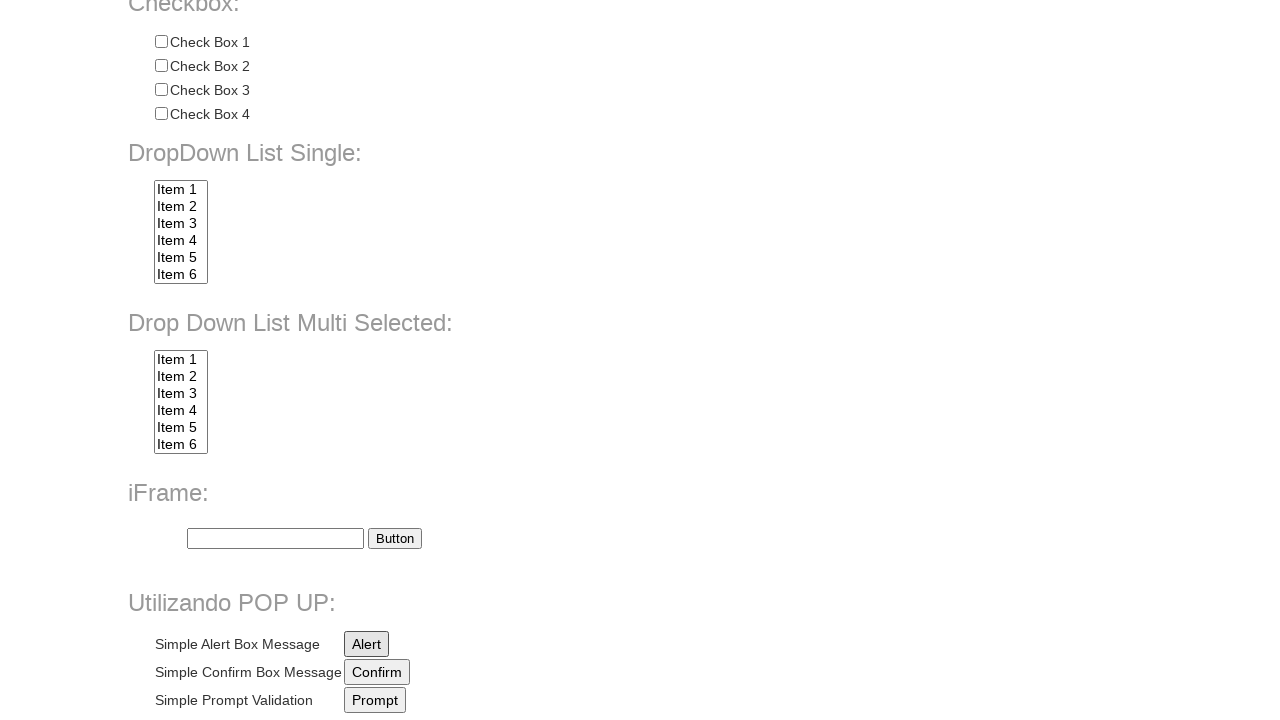

Waited 500ms for alert dialog to be handled
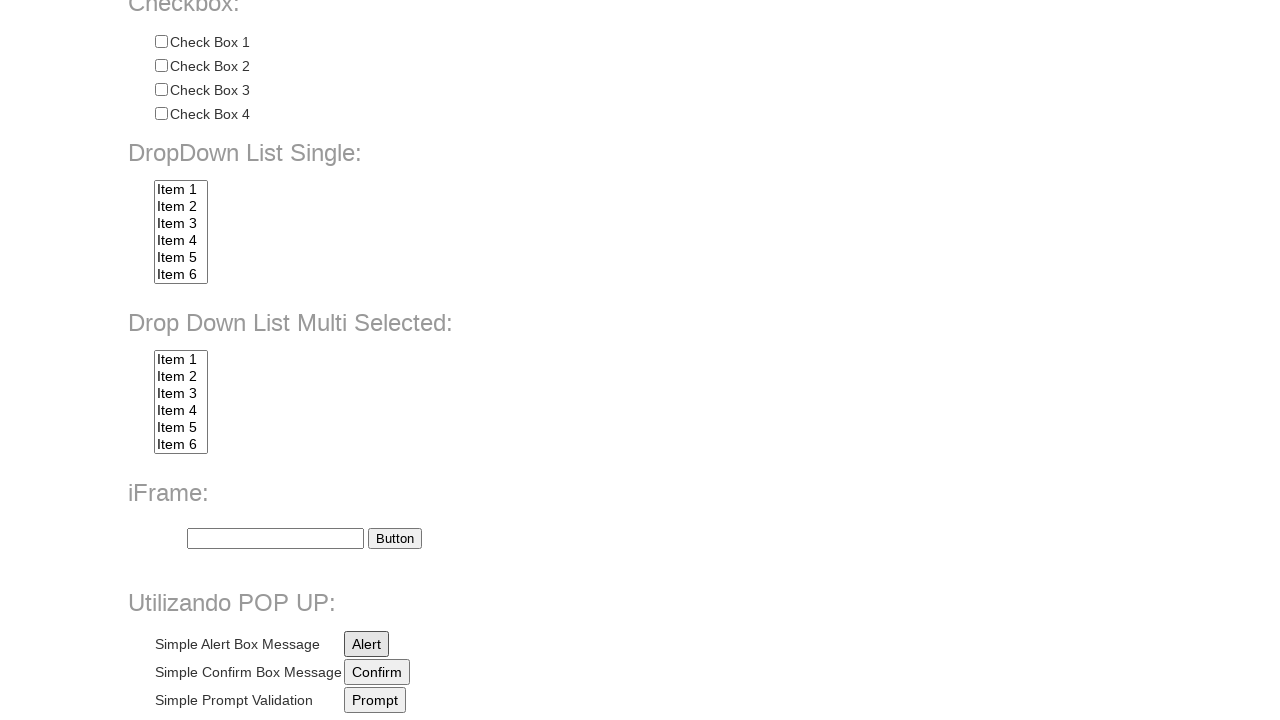

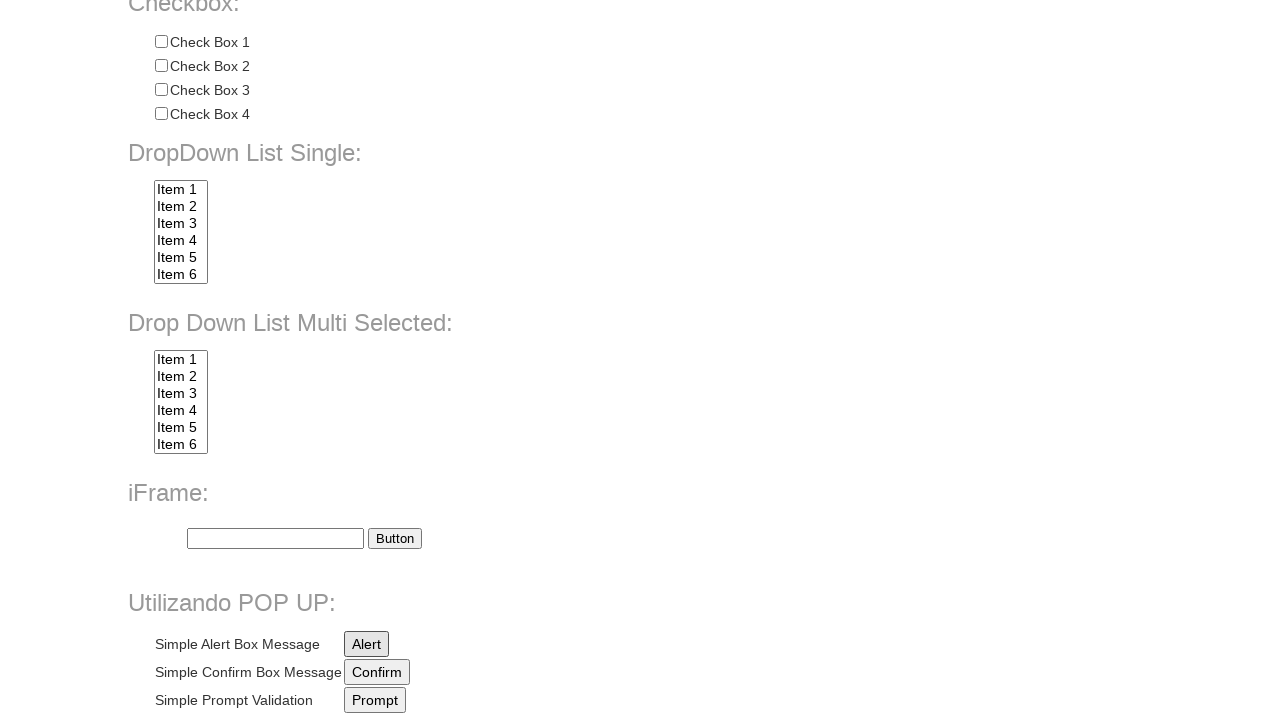